Tests keyboard key press functionality by sending SPACE and LEFT arrow keys to an element and verifying the displayed result text indicates which key was pressed.

Starting URL: http://the-internet.herokuapp.com/key_presses

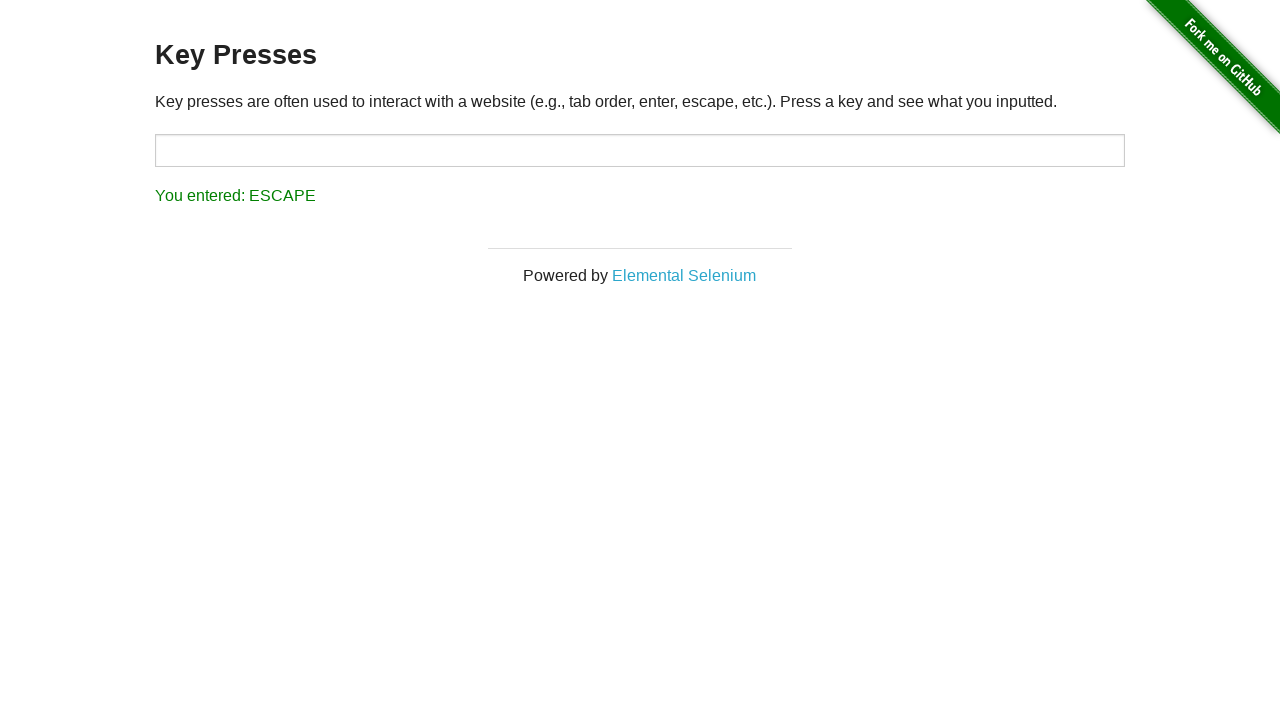

Pressed SPACE key on target element on #target
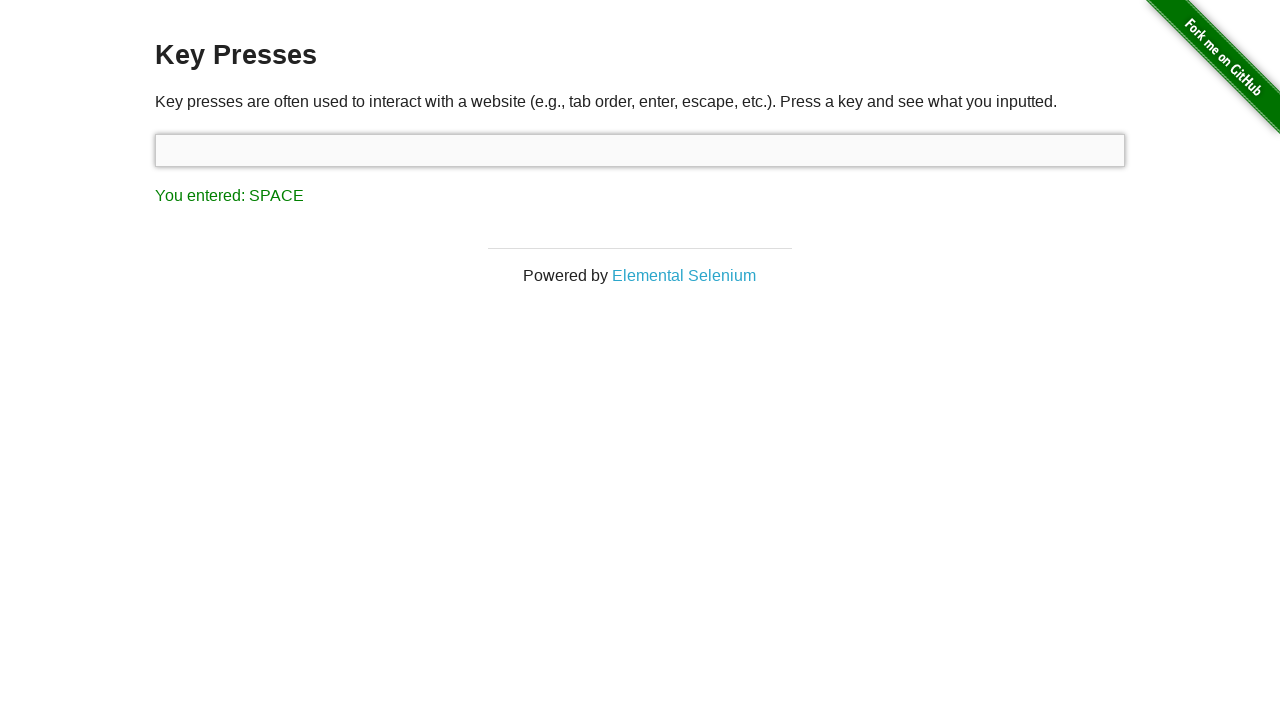

Waited for result element to appear
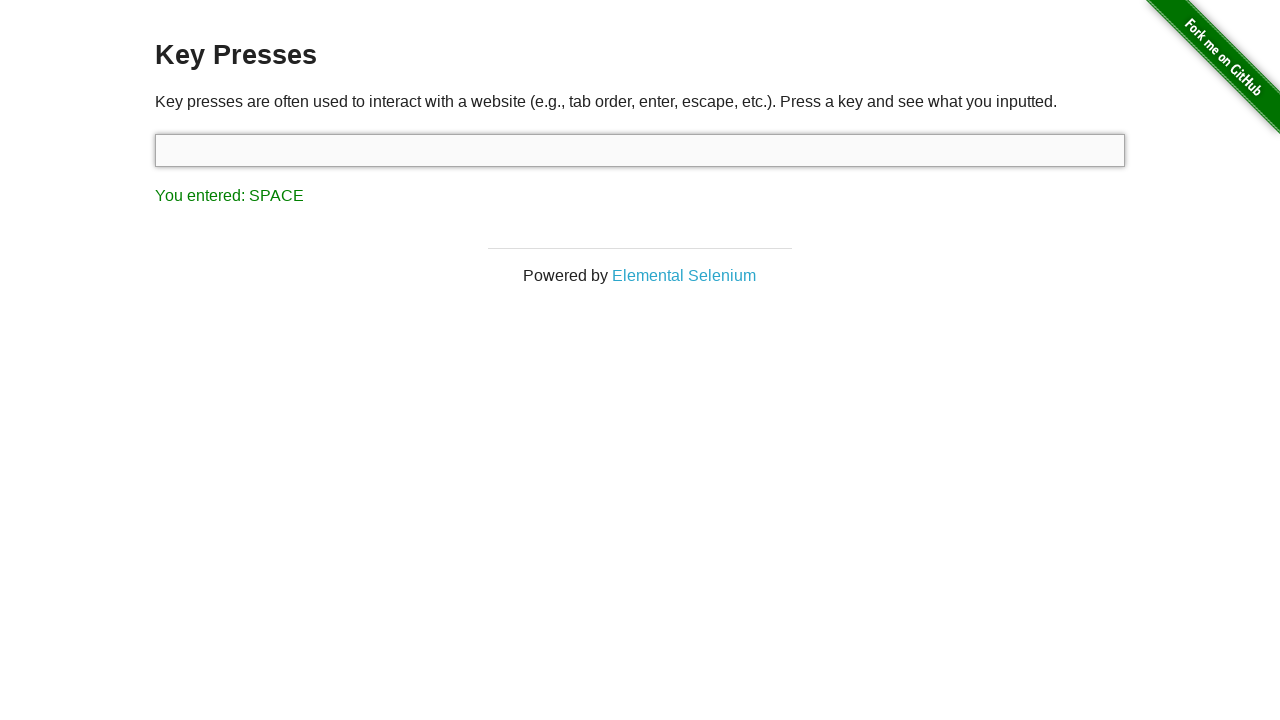

Retrieved result text content
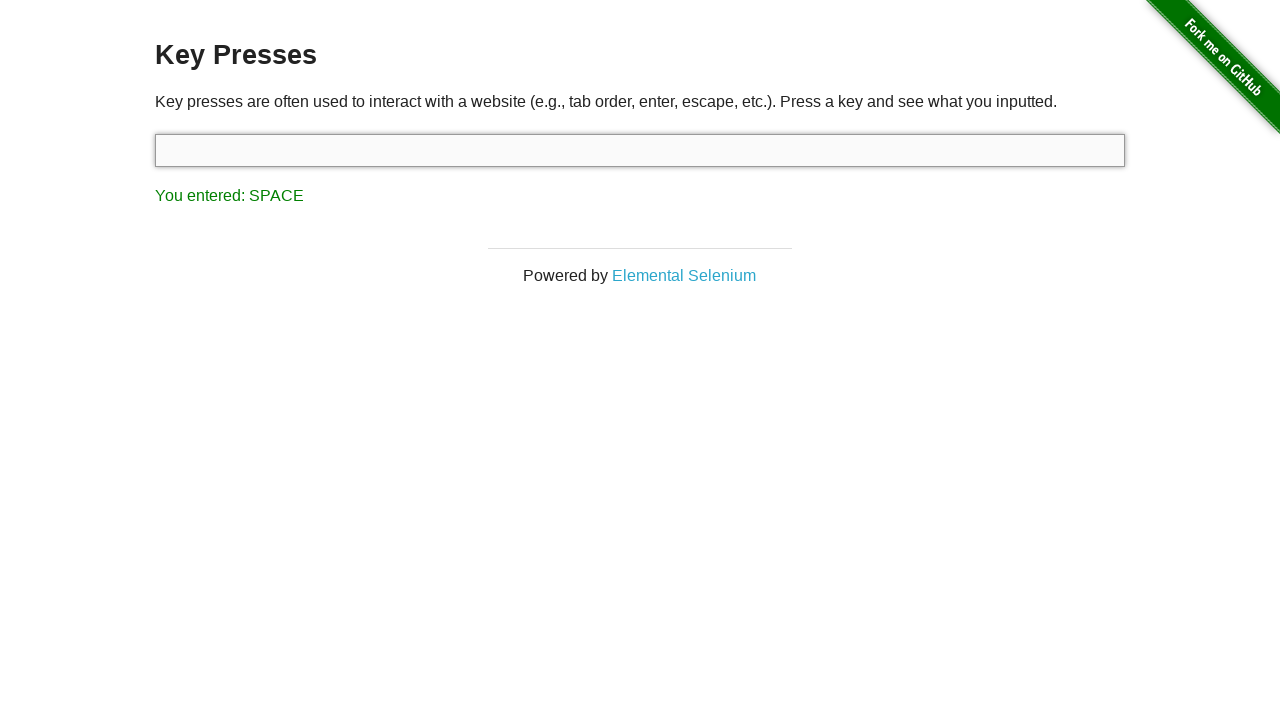

Verified result text contains 'You entered: SPACE'
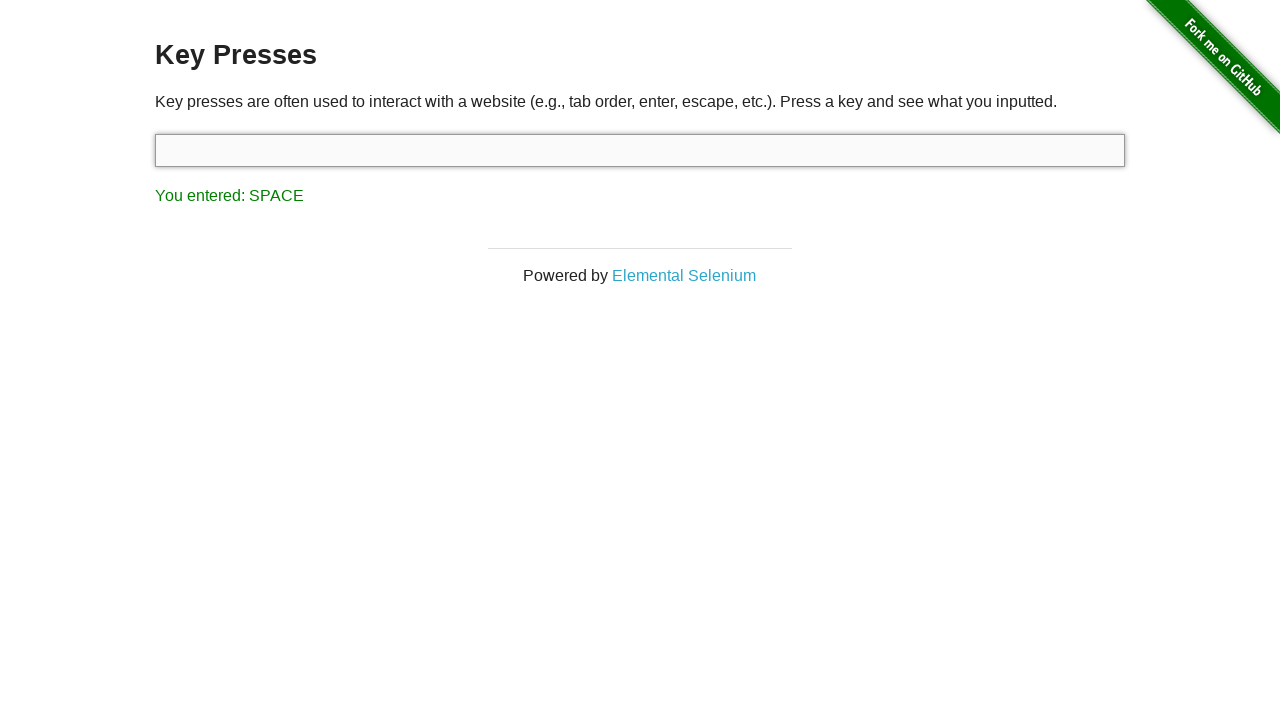

Pressed LEFT arrow key
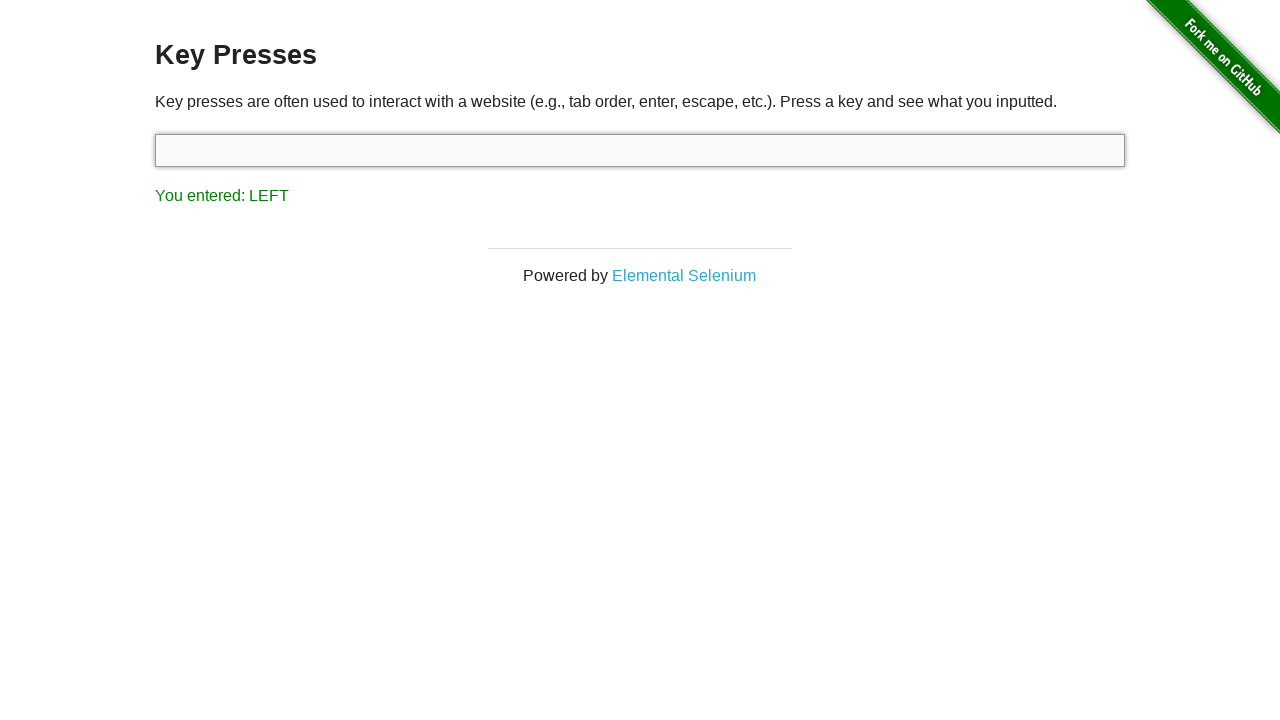

Retrieved updated result text content
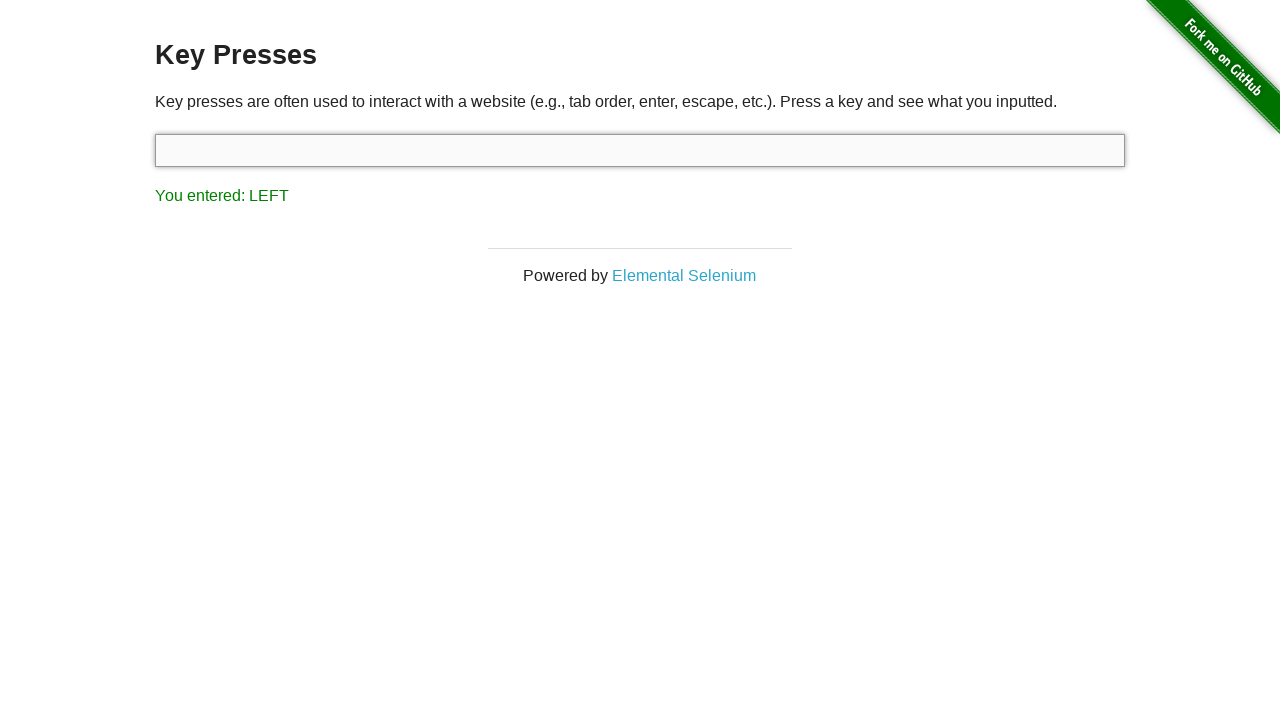

Verified result text contains 'You entered: LEFT'
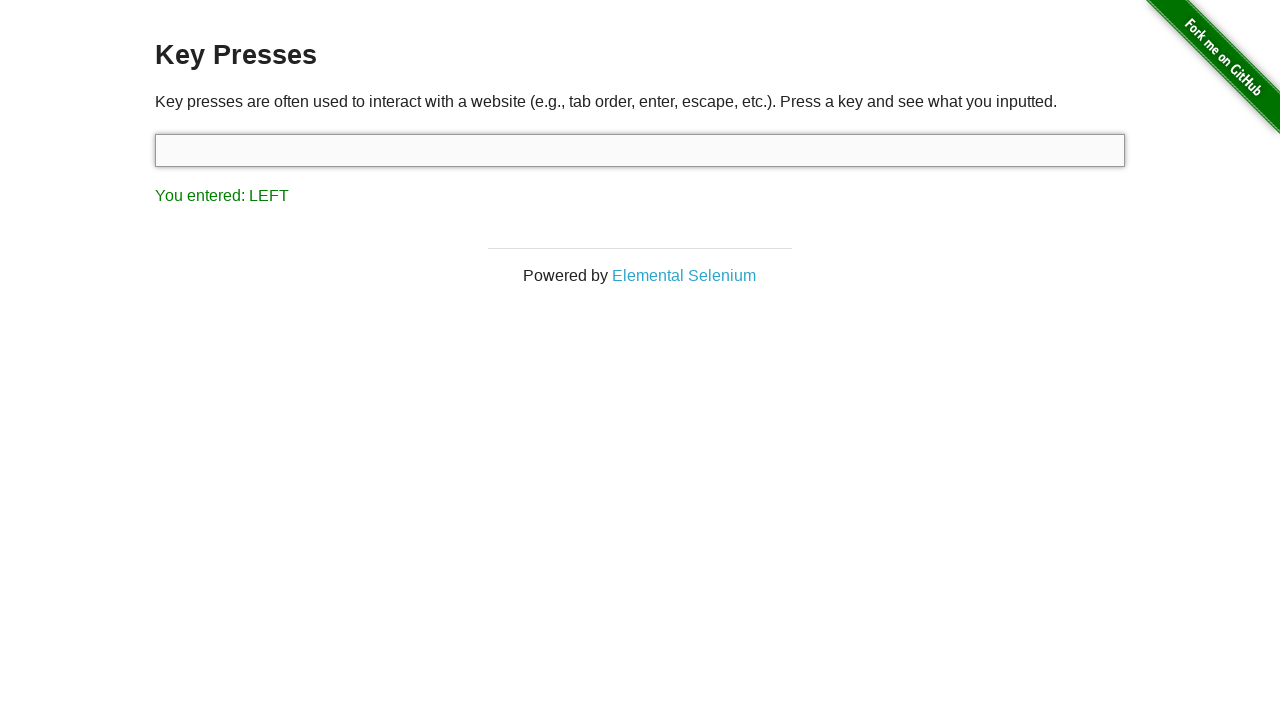

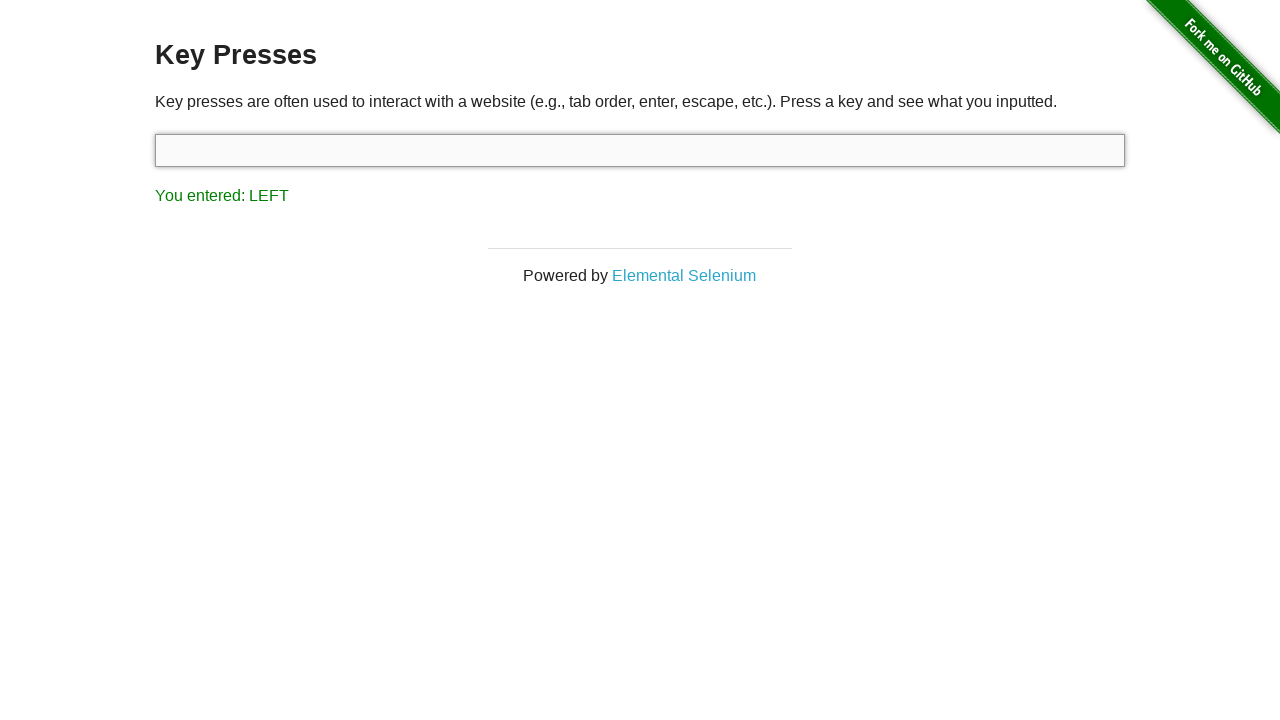